Tests modal/popup handling by waiting for and clicking the close button on an entry ad modal

Starting URL: http://the-internet.herokuapp.com/entry_ad

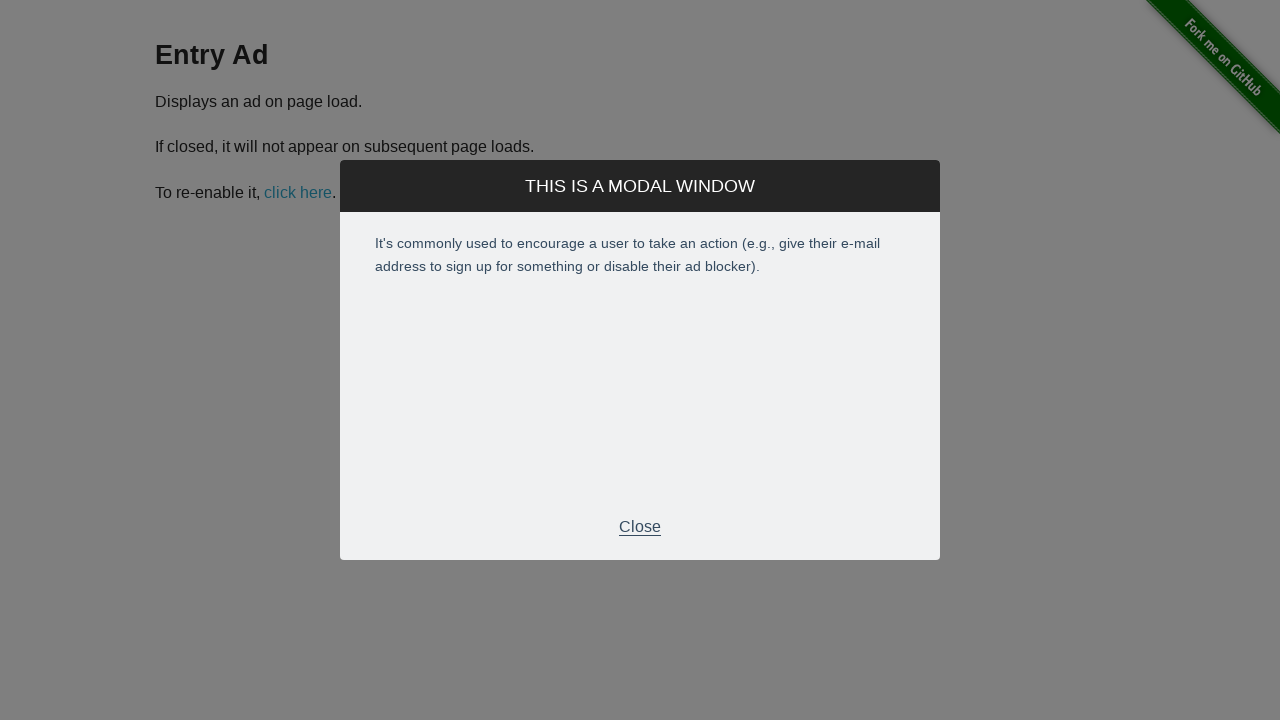

Waited for entry ad modal close button to become visible
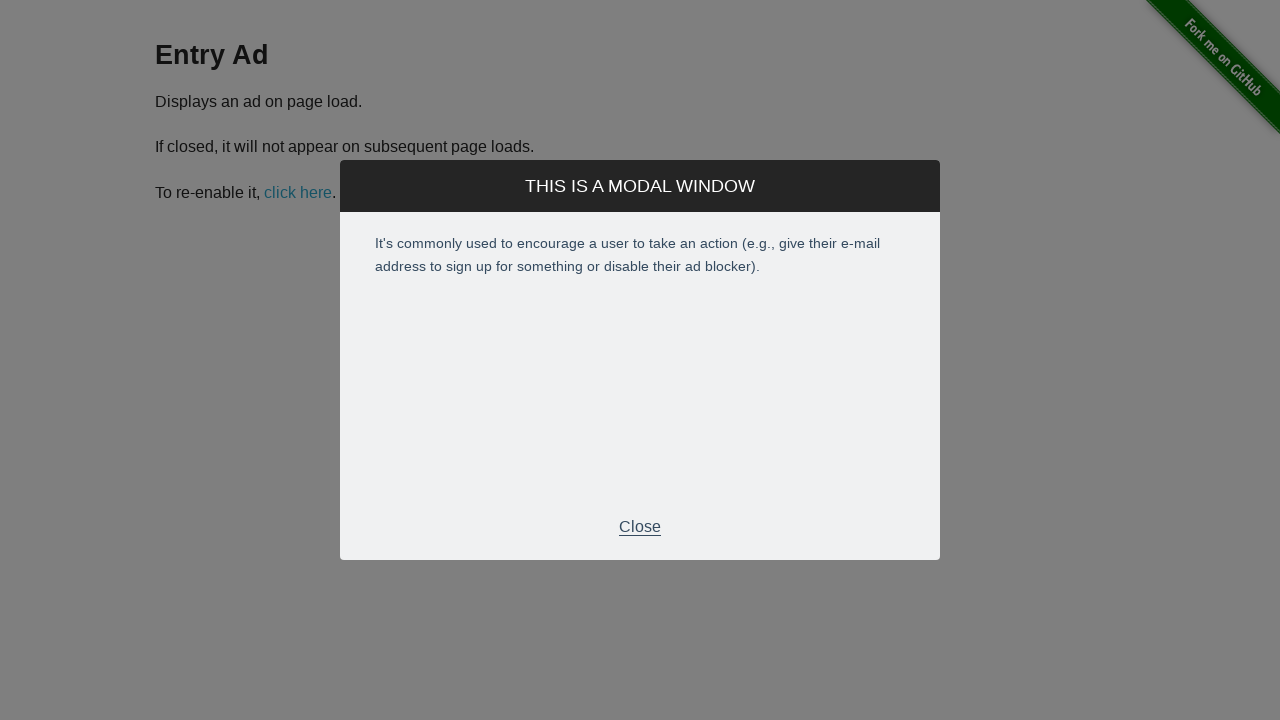

Clicked the modal close button to dismiss the entry ad at (640, 527) on xpath=//div[@class='modal-footer']/p
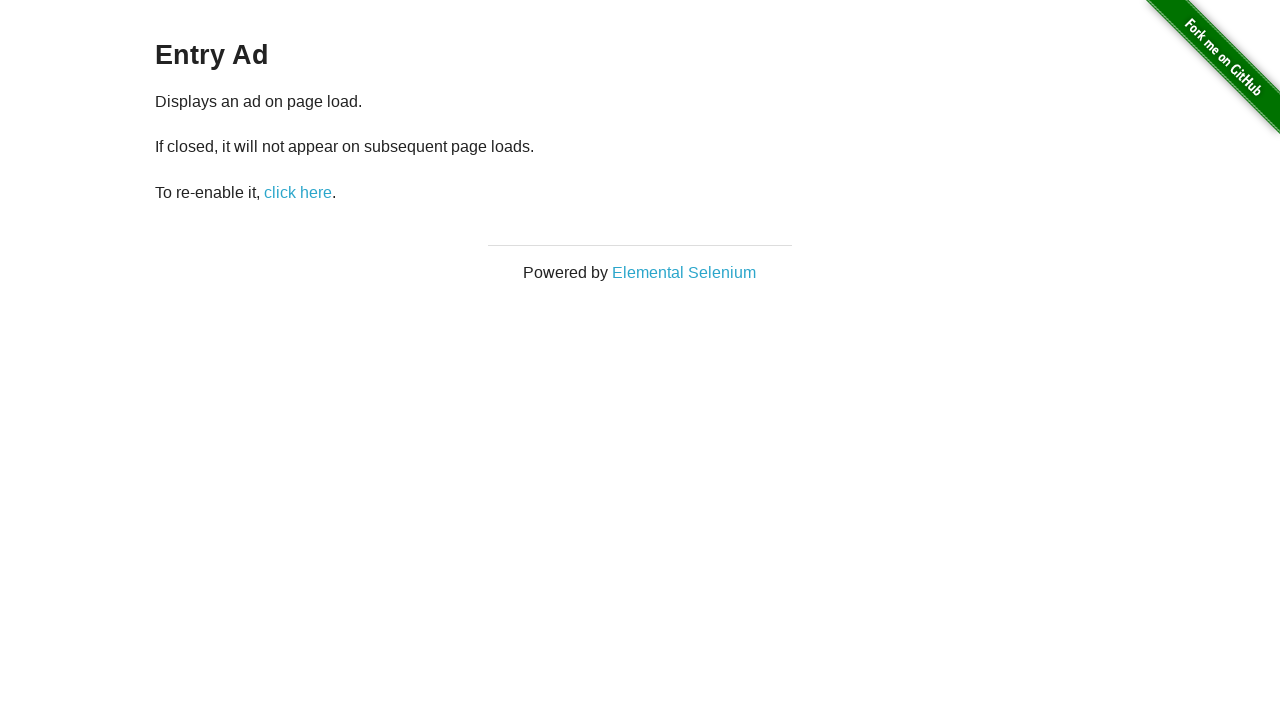

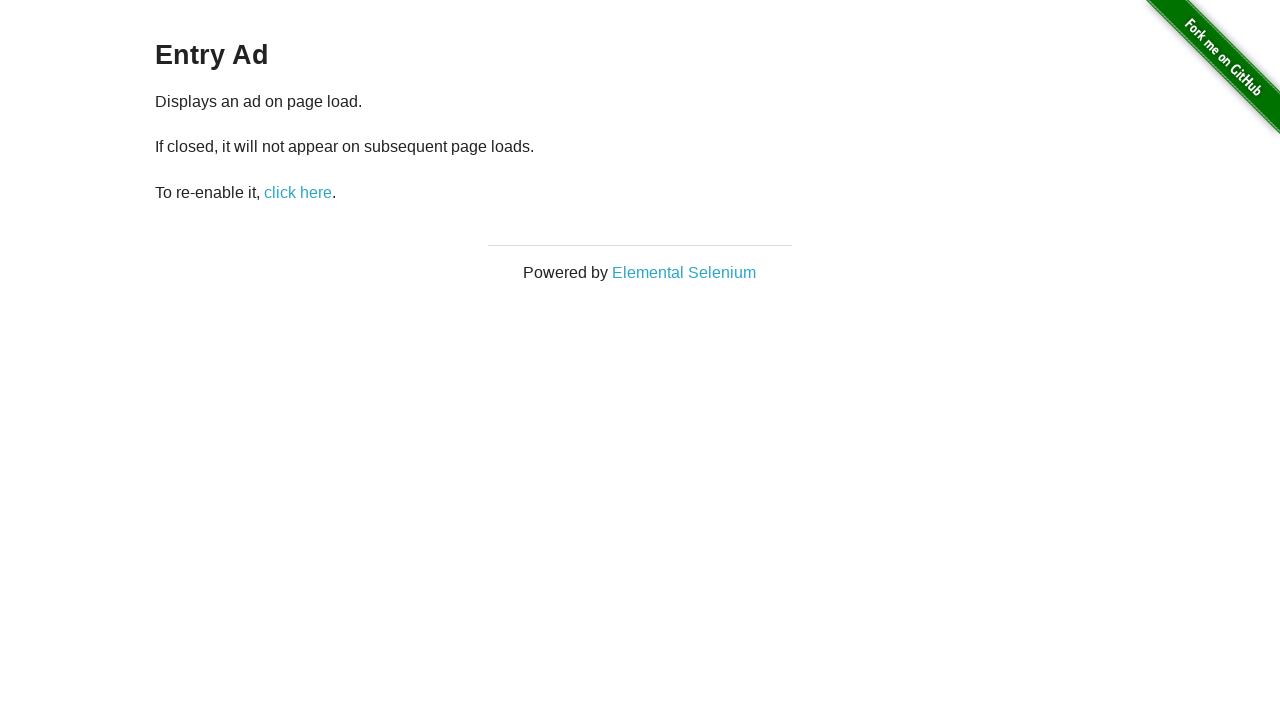